Tests interaction with jQuery UI draggable demo page by switching to an iframe, reading element text, and clicking the Download link

Starting URL: https://jqueryui.com/draggable/

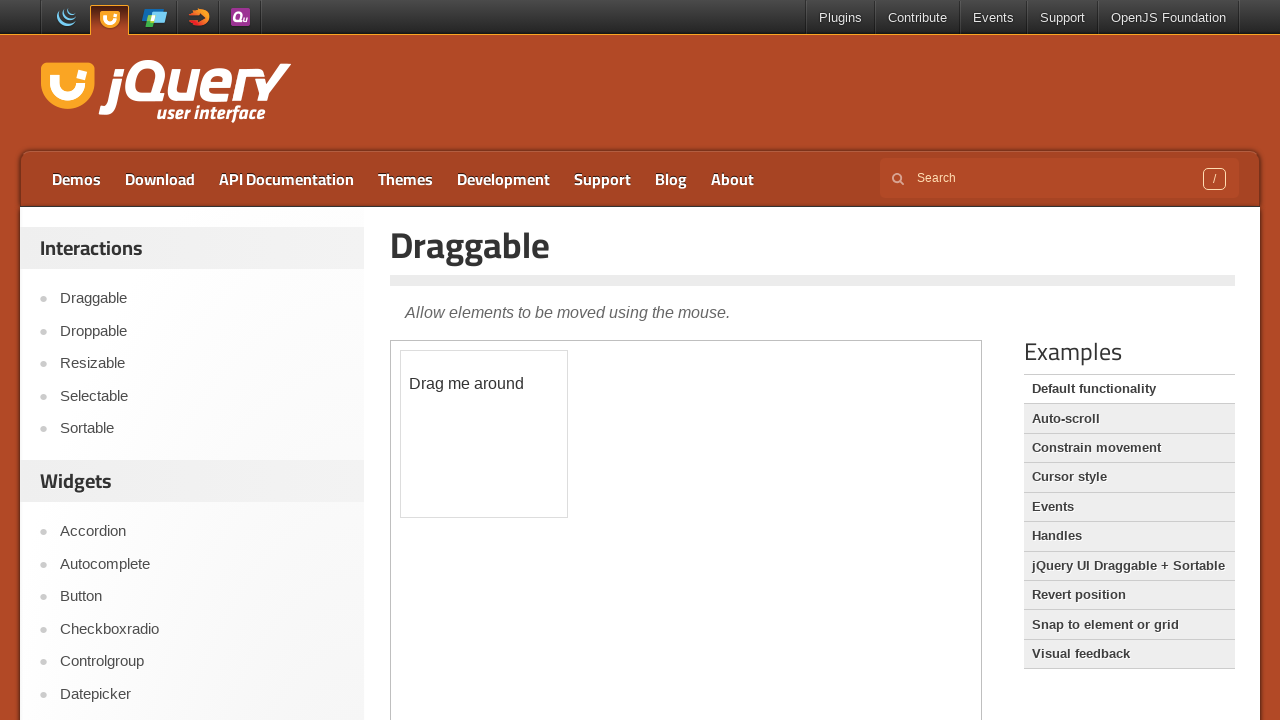

Waited for demo frame to load
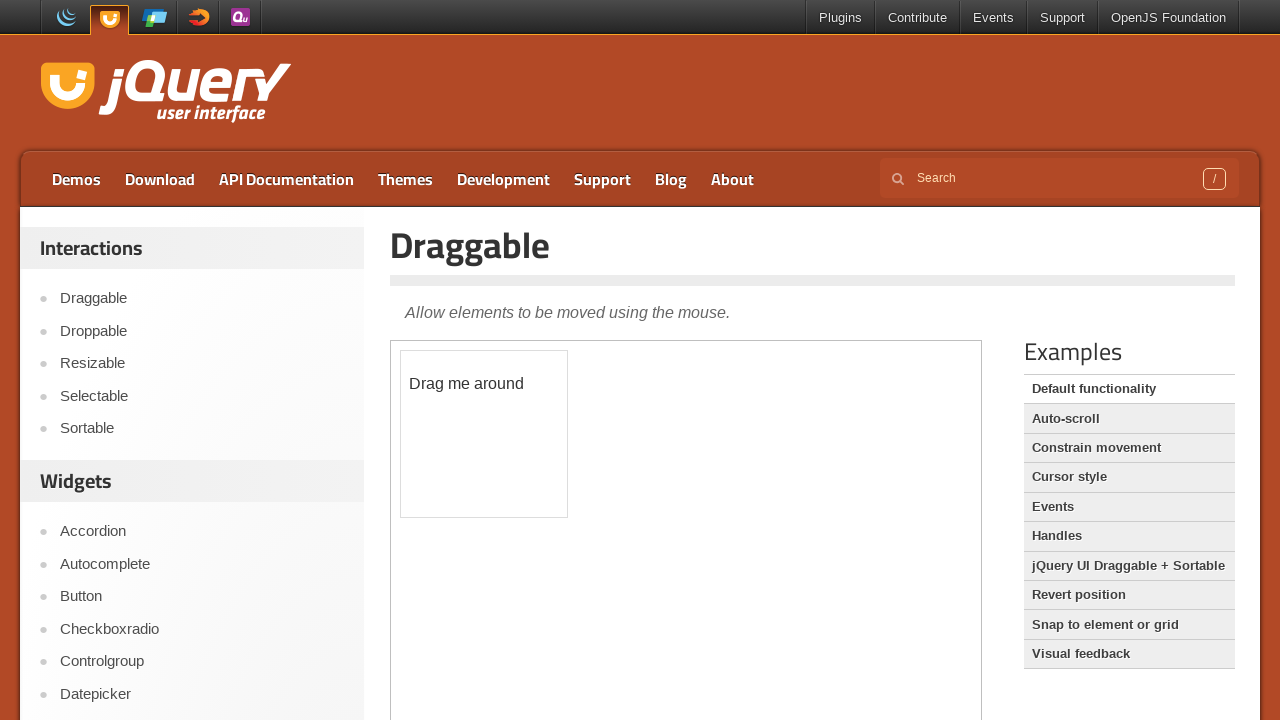

Located iframe with draggable demo
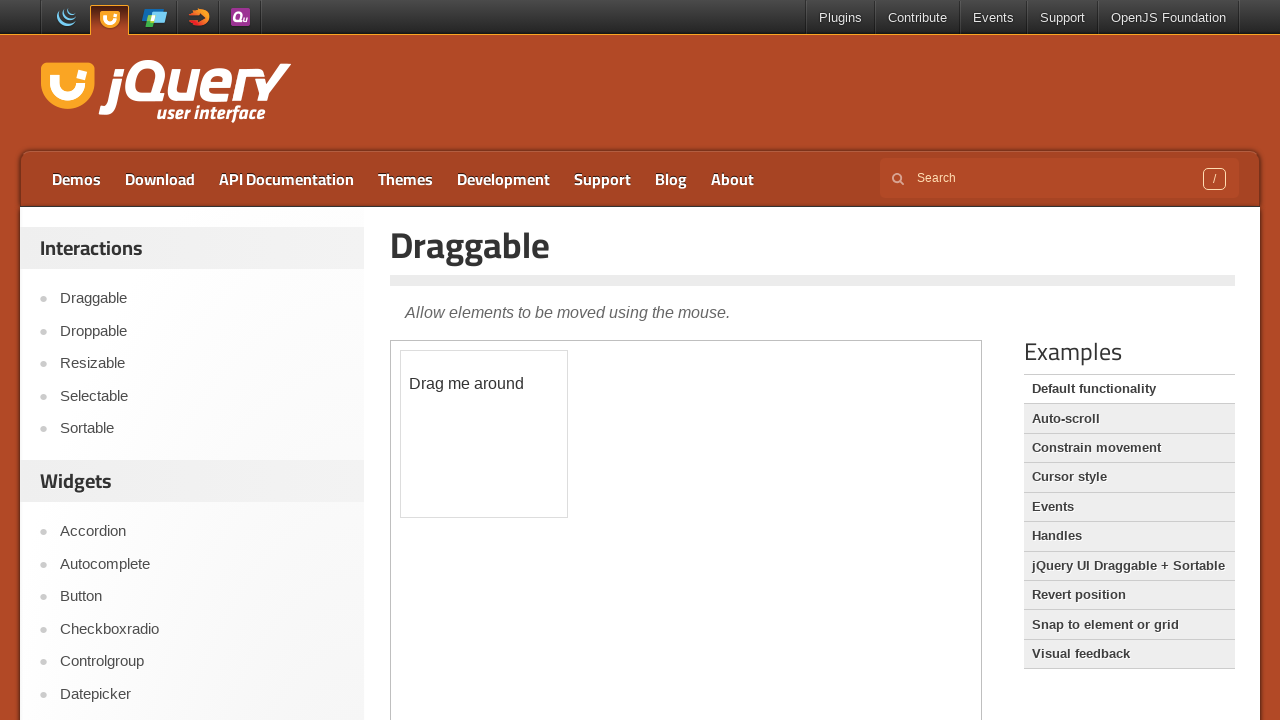

Located draggable element in iframe
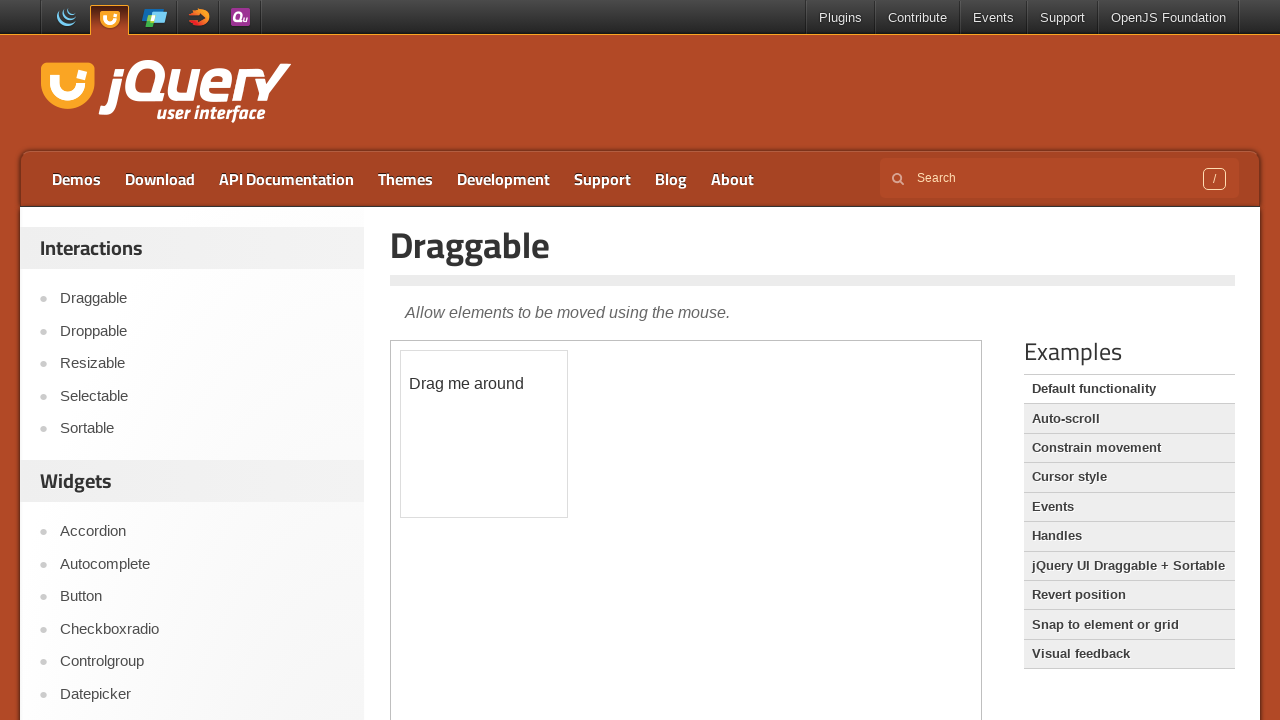

Draggable element became visible
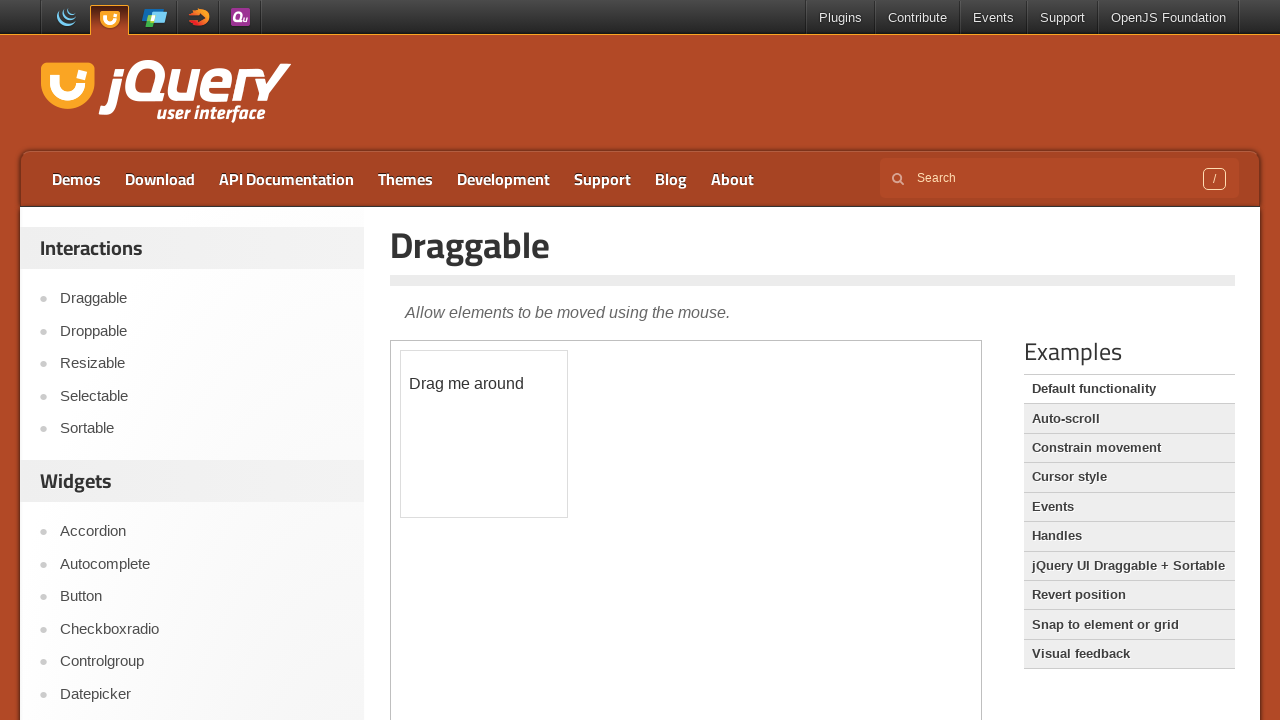

Retrieved text content from draggable element
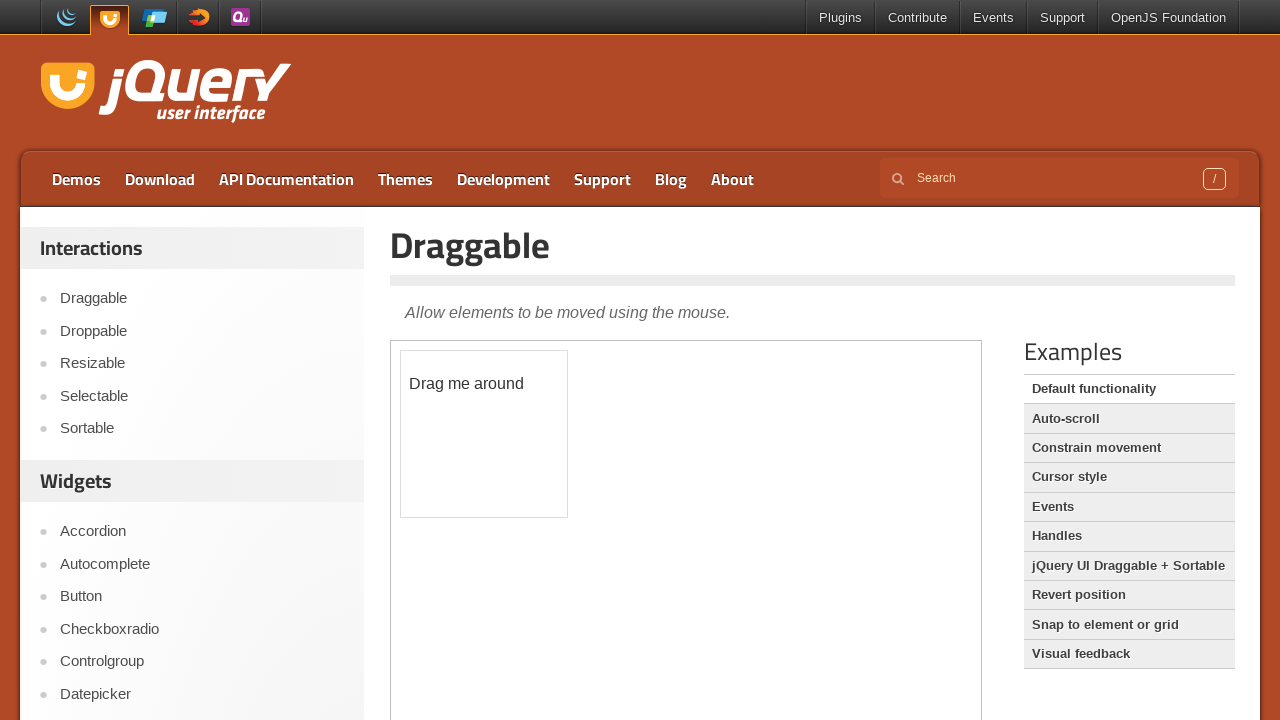

Clicked Download link at (160, 179) on a:text('Download')
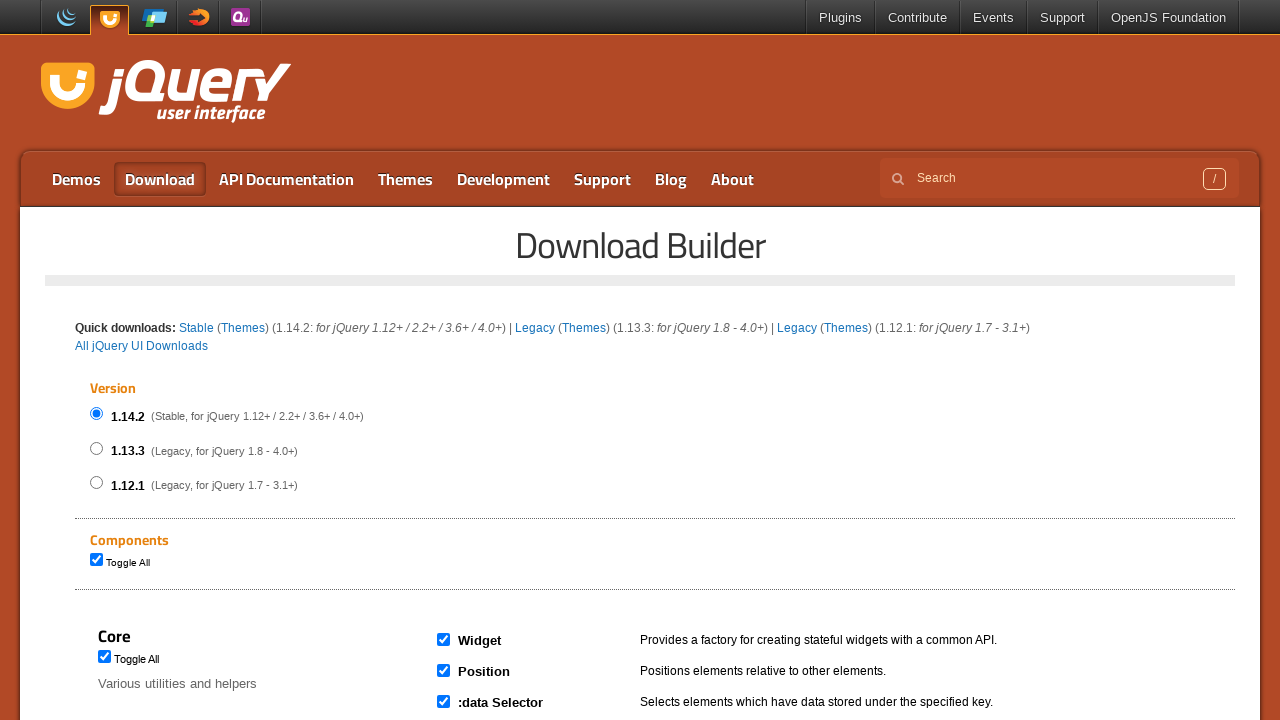

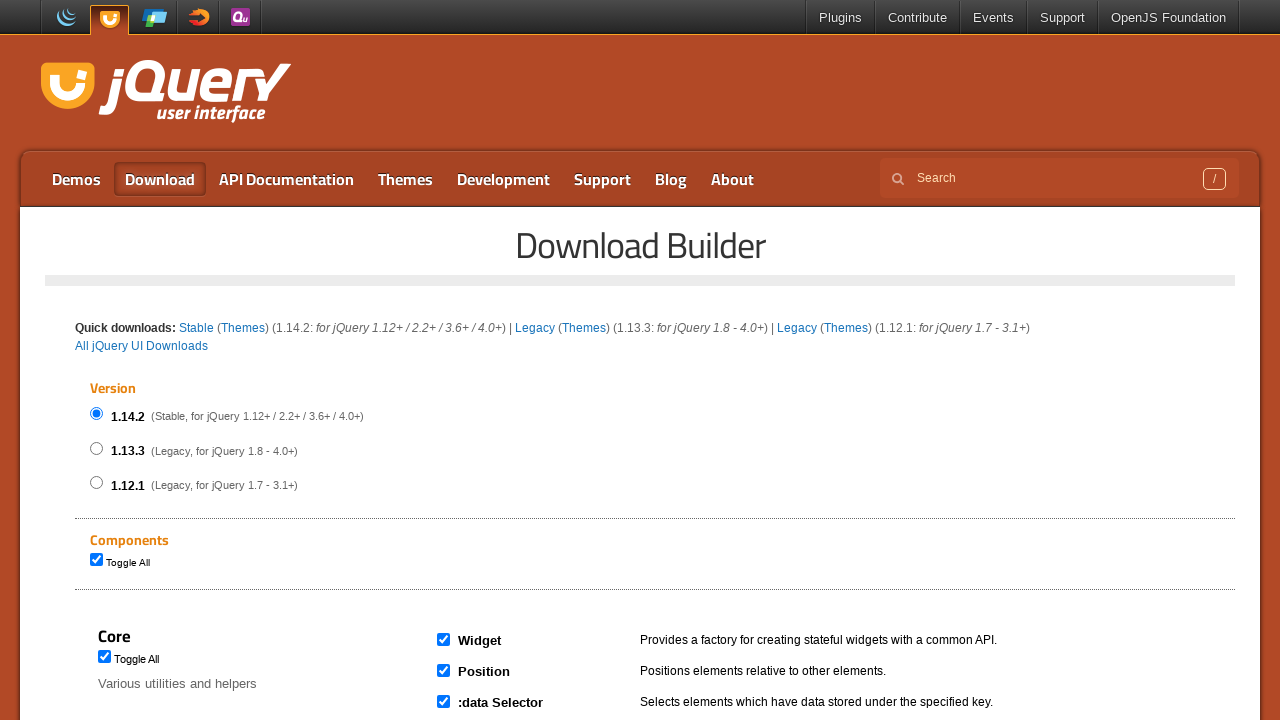